Verifies the blog post page has the correct title

Starting URL: https://timomeh.de/posts/how-to-build-a-blog

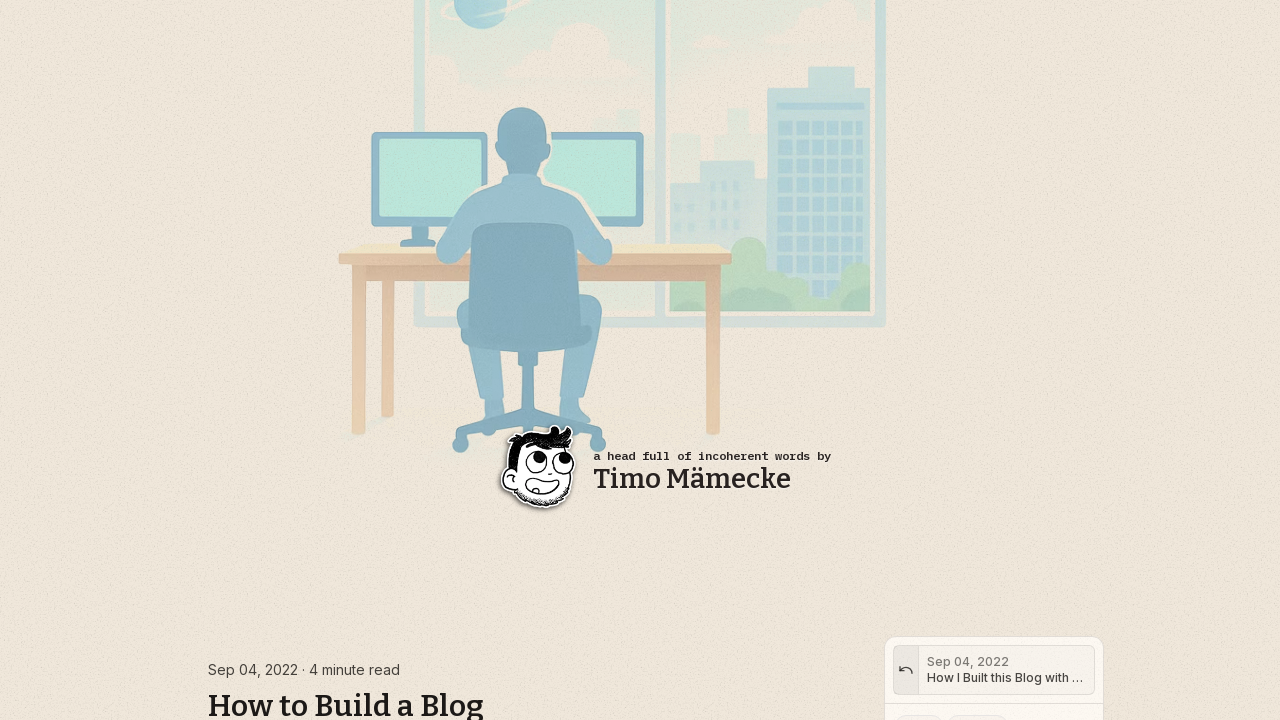

Navigated to blog post page: https://timomeh.de/posts/how-to-build-a-blog
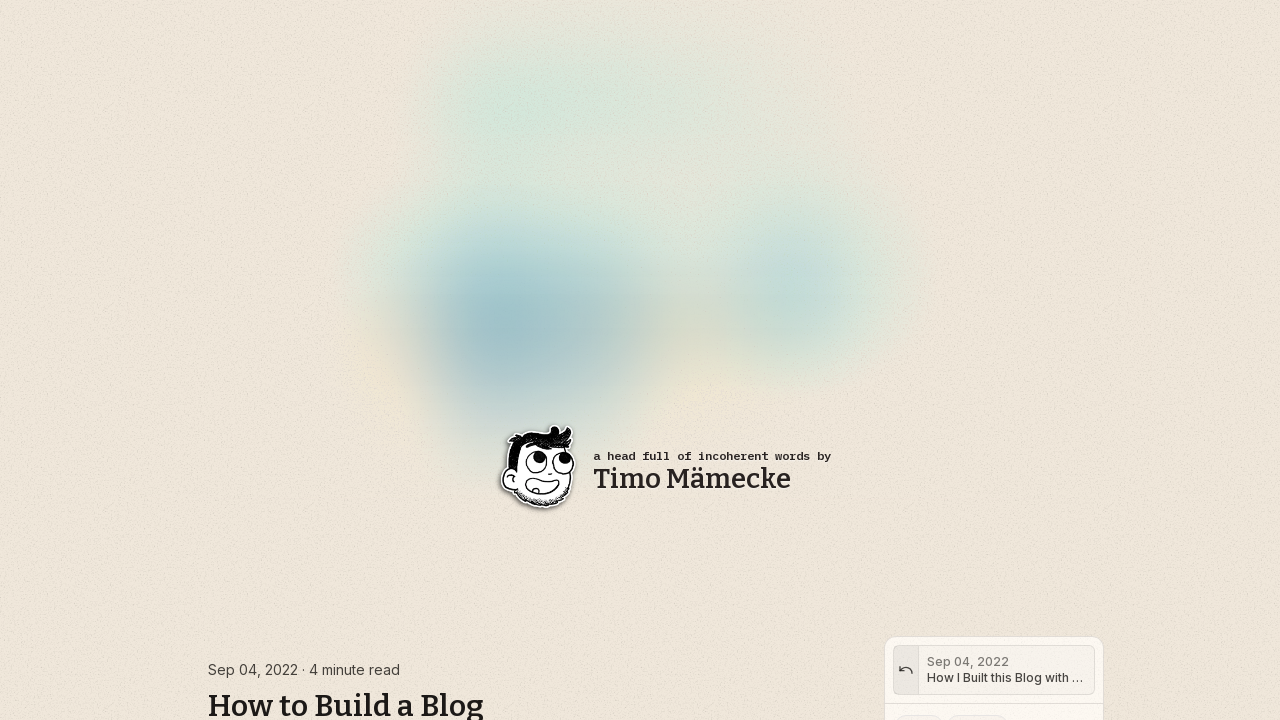

Verified page title is 'How to Build a Blog | timomeh.de'
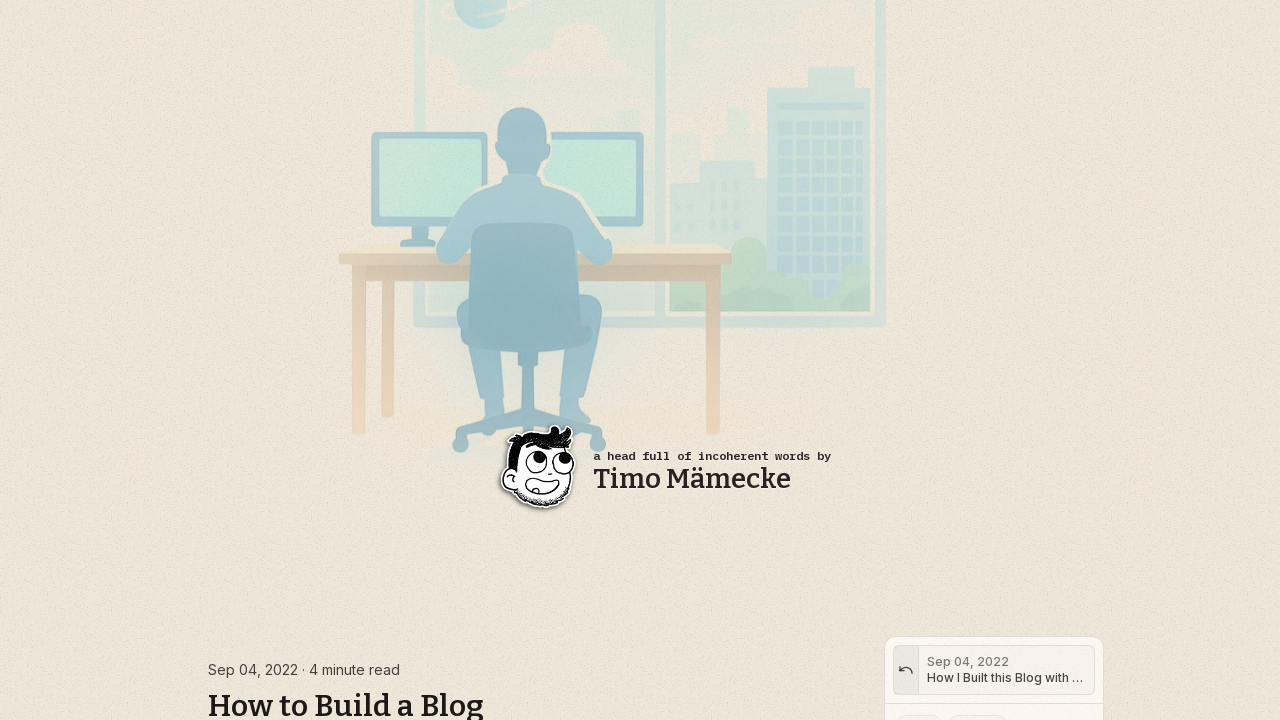

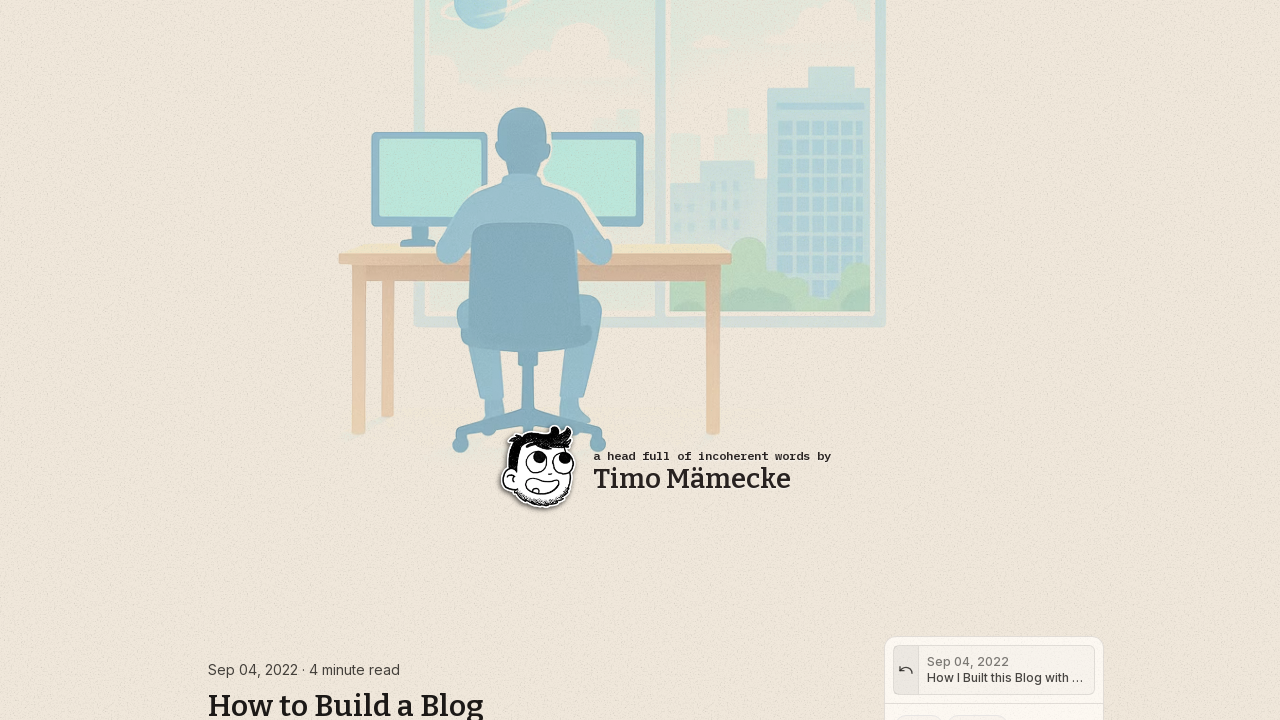